Tests that the form submission prevents default browser behavior (page reload) by verifying the URL remains unchanged after submitting the form with valid data.

Starting URL: https://claruswaysda.github.io/Registration.html

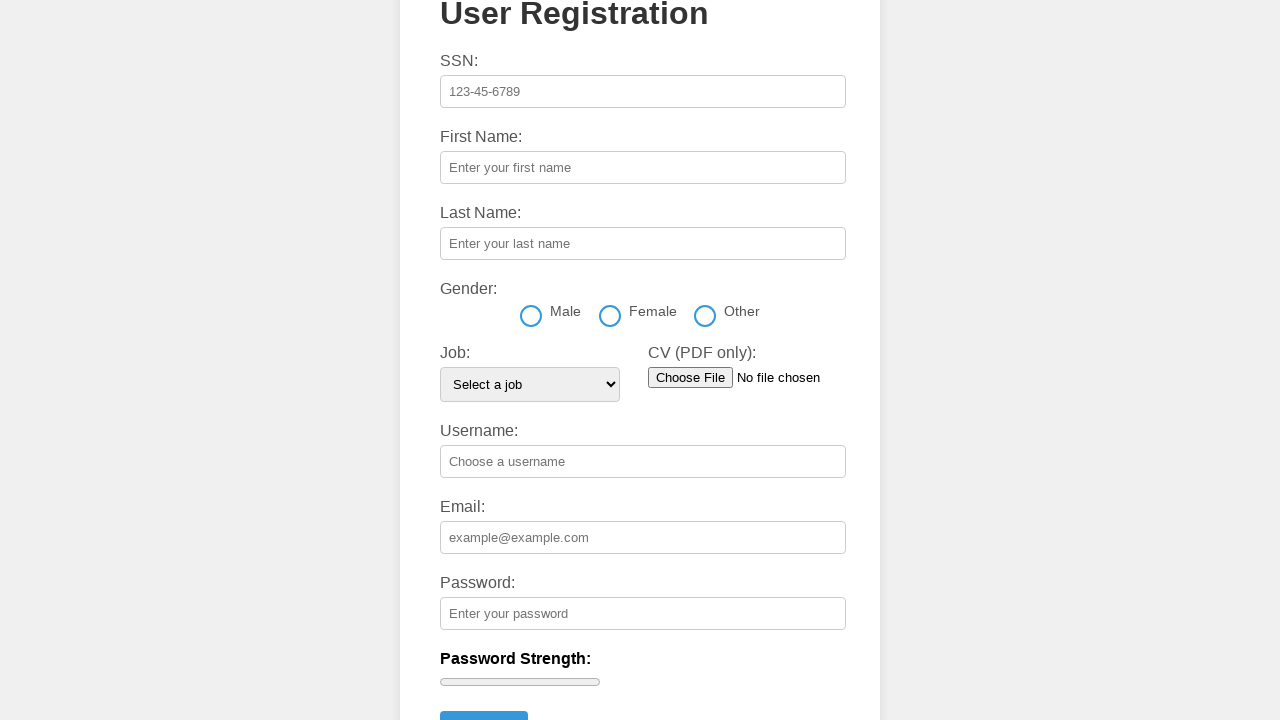

Stored initial URL for comparison after form submission
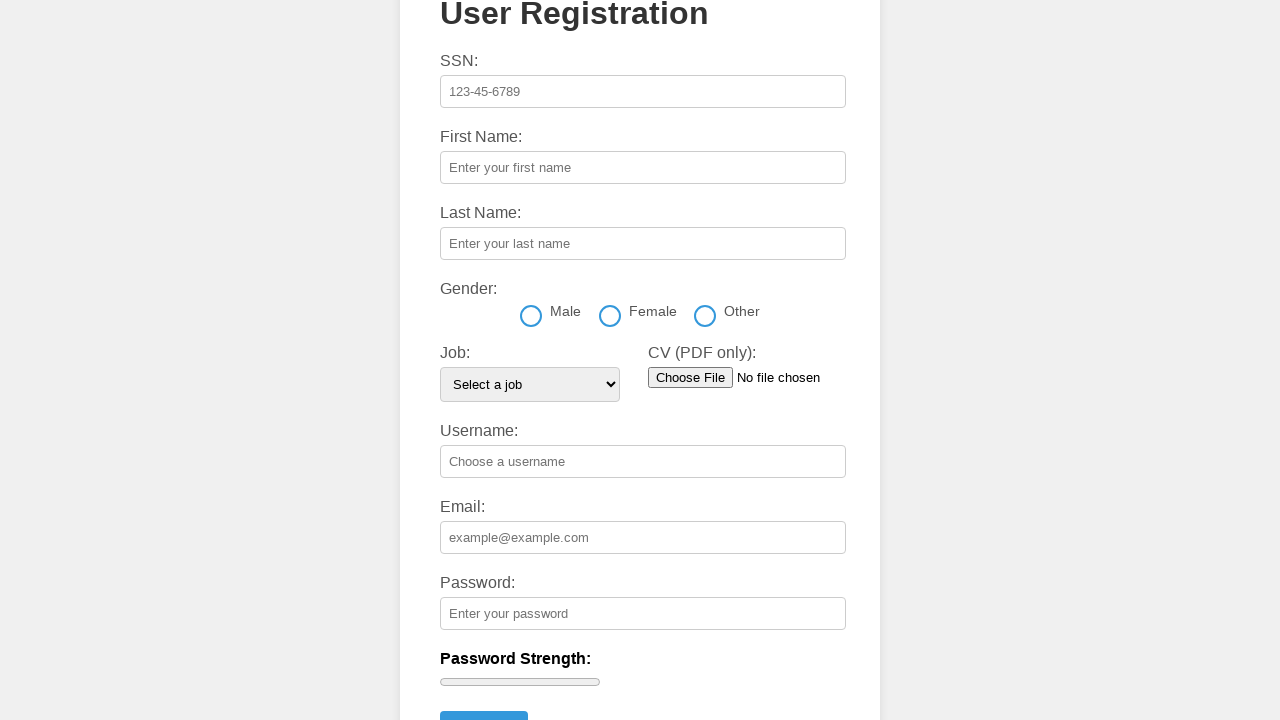

Filled SSN field with '789-12-3456' on input[name='ssn'], input[id='ssn'], input[placeholder*='SSN']
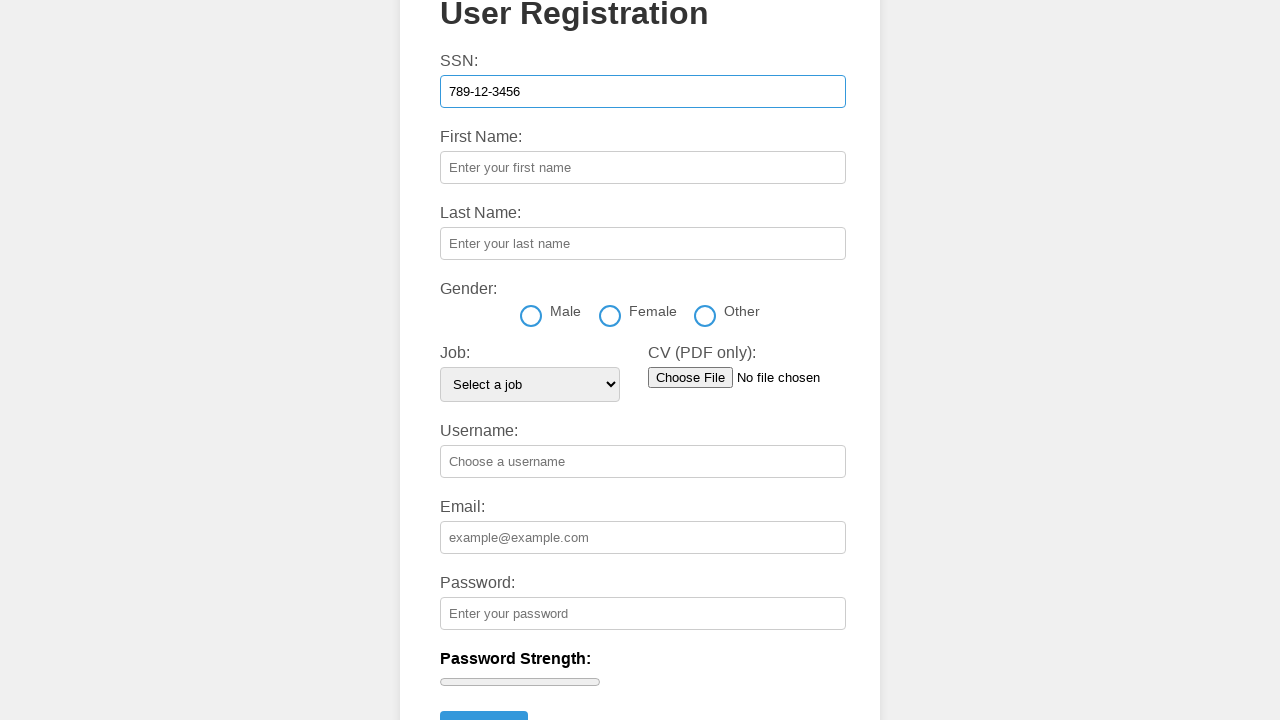

Filled first name field with 'Michael' on input[name='firstName'], input[id='firstName'], input[placeholder*='First']
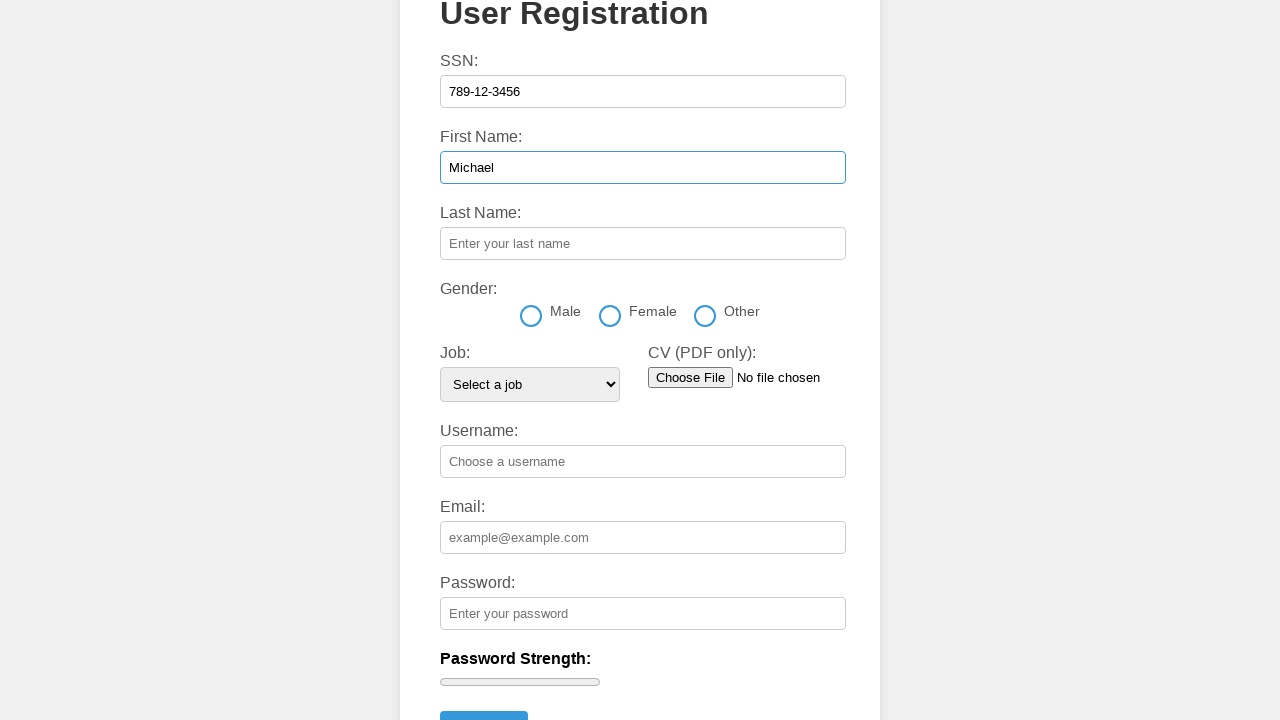

Filled last name field with 'Brown' on input[name='lastName'], input[id='lastName'], input[placeholder*='Last']
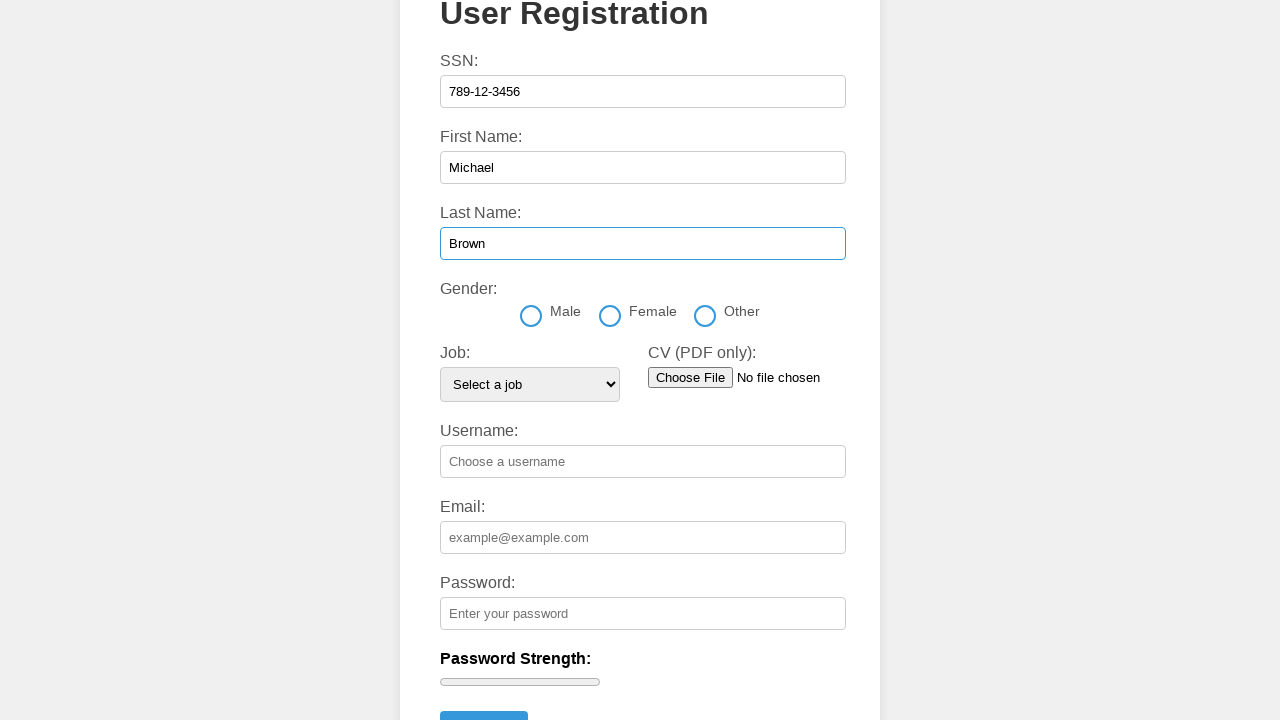

Selected 'Developer' from job dropdown on select[name='job'], select[id='job']
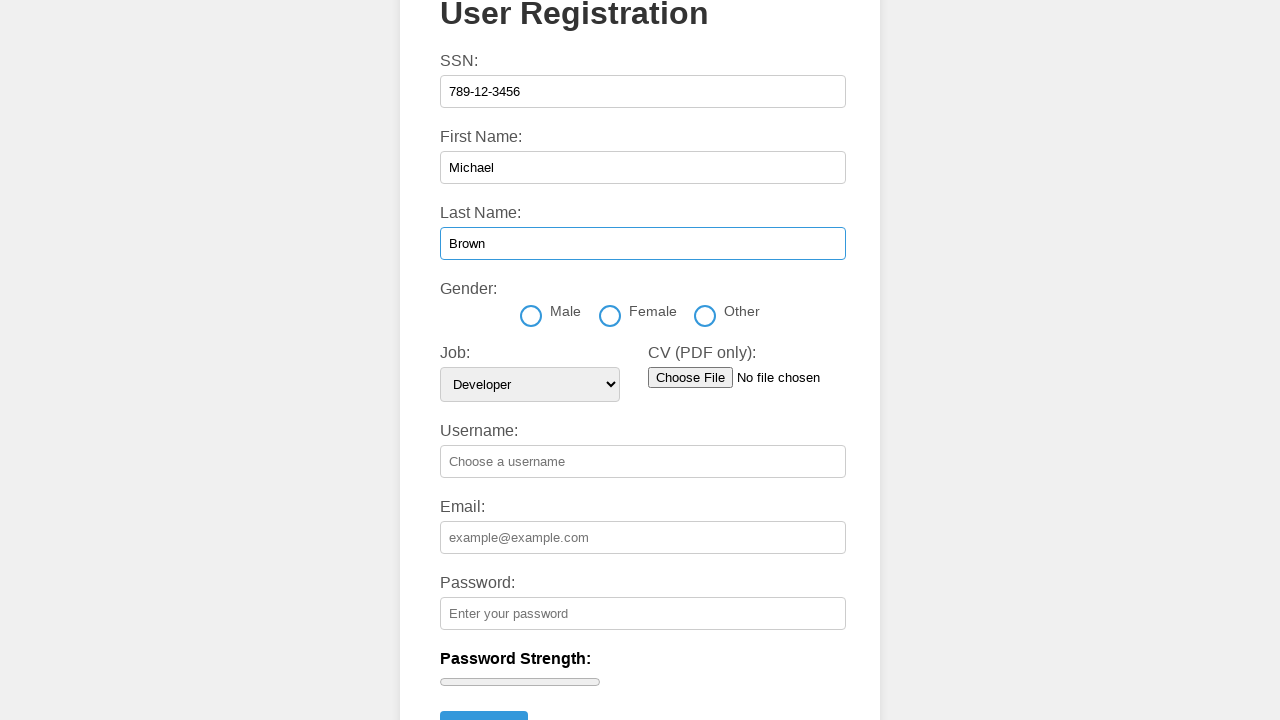

Filled username field with 'michaelb_dev2024' on input[name='username'], input[id='username']
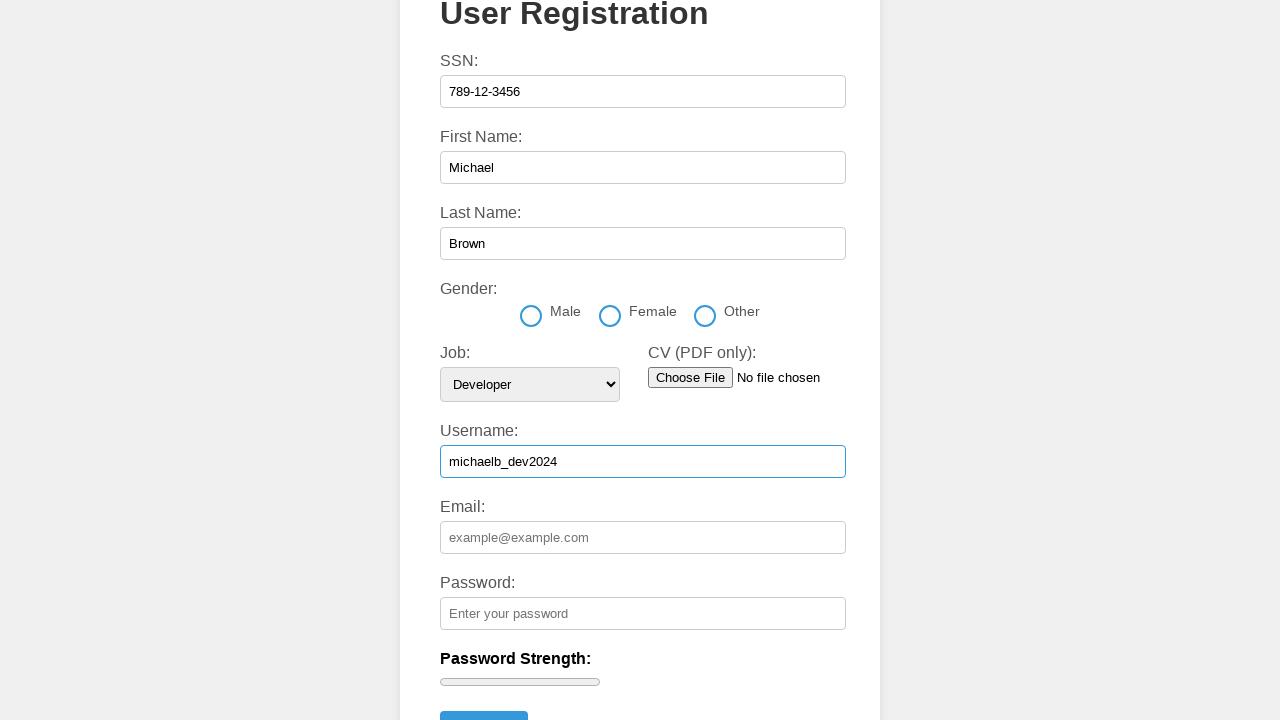

Filled email field with 'michael.brown.dev@example.com' on input[name='email'], input[id='email'], input[type='email']
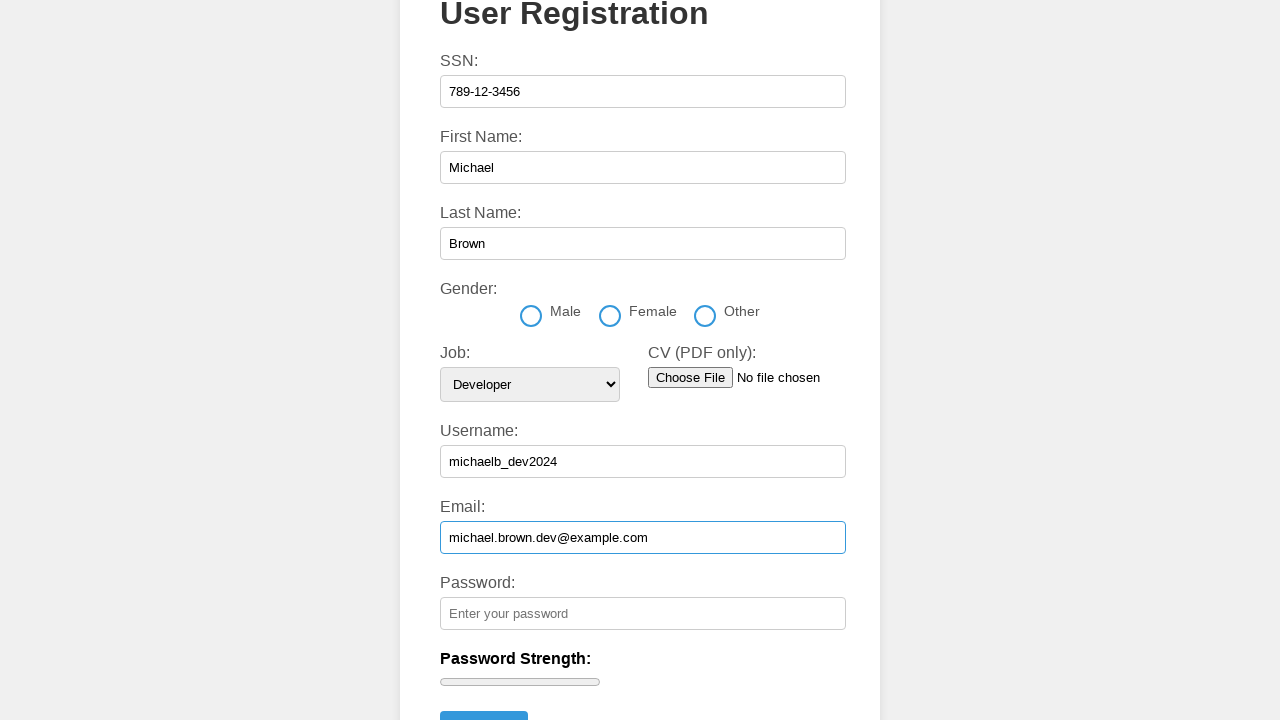

Filled password field with 'DevPass456' on input[name='password'], input[id='password'], input[type='password']
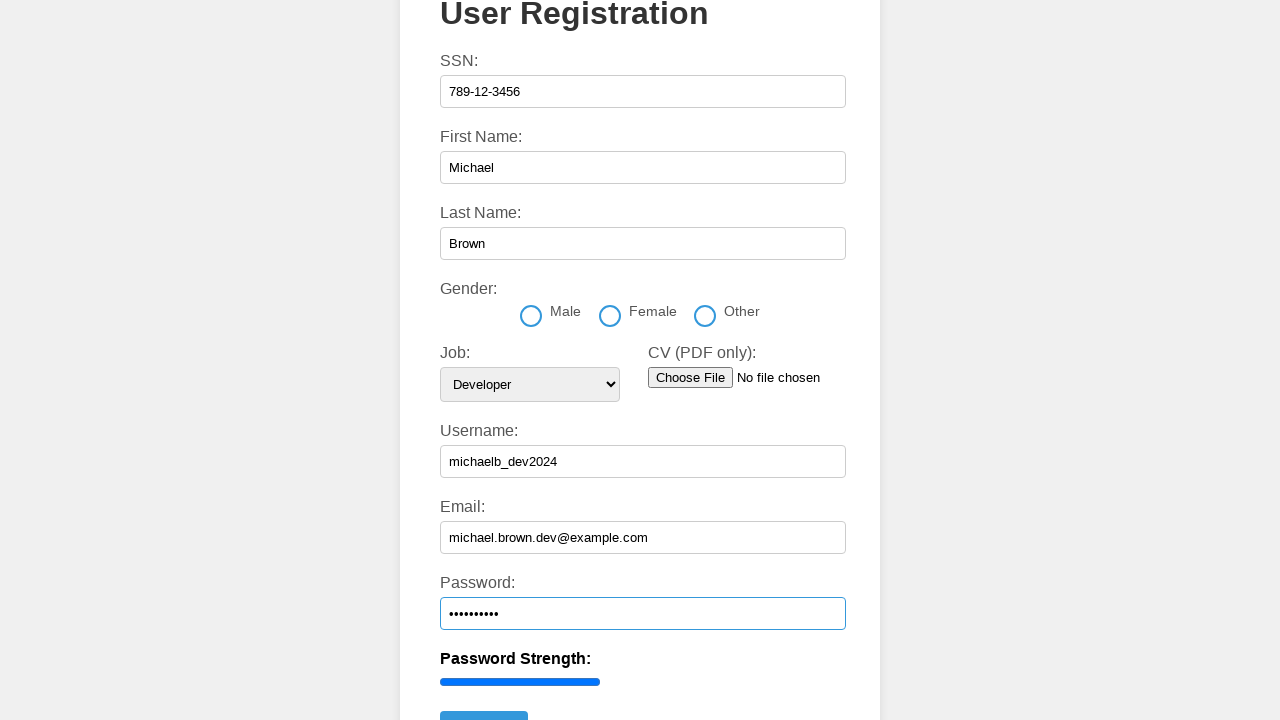

Clicked Register button to submit form with valid data at (484, 703) on button:has-text('Register'), input[type='submit'], #register
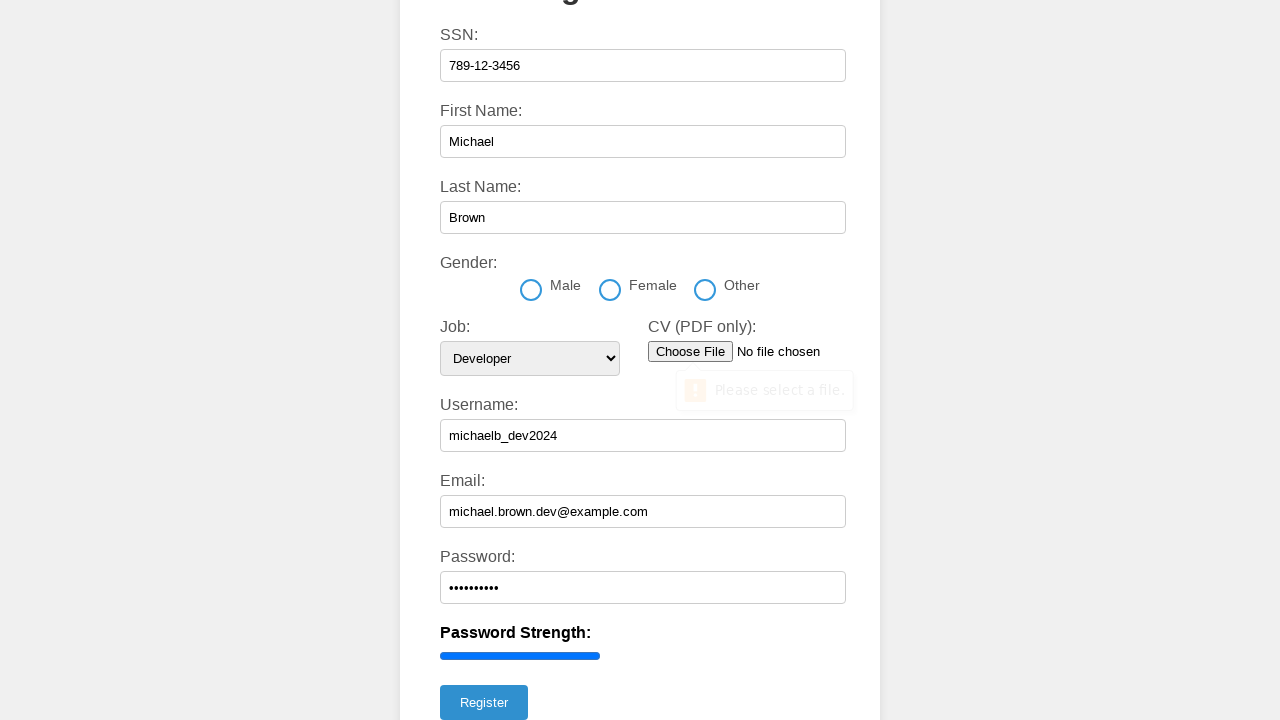

Waited 2 seconds for potential alert or page update
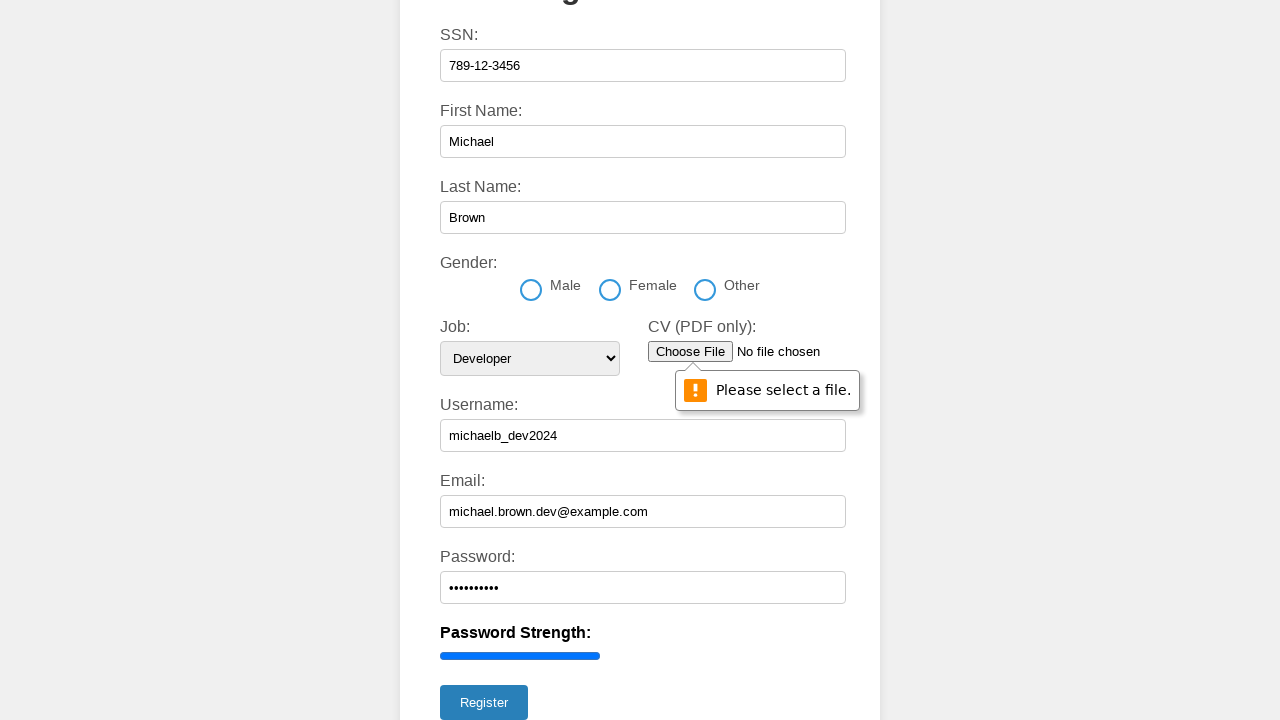

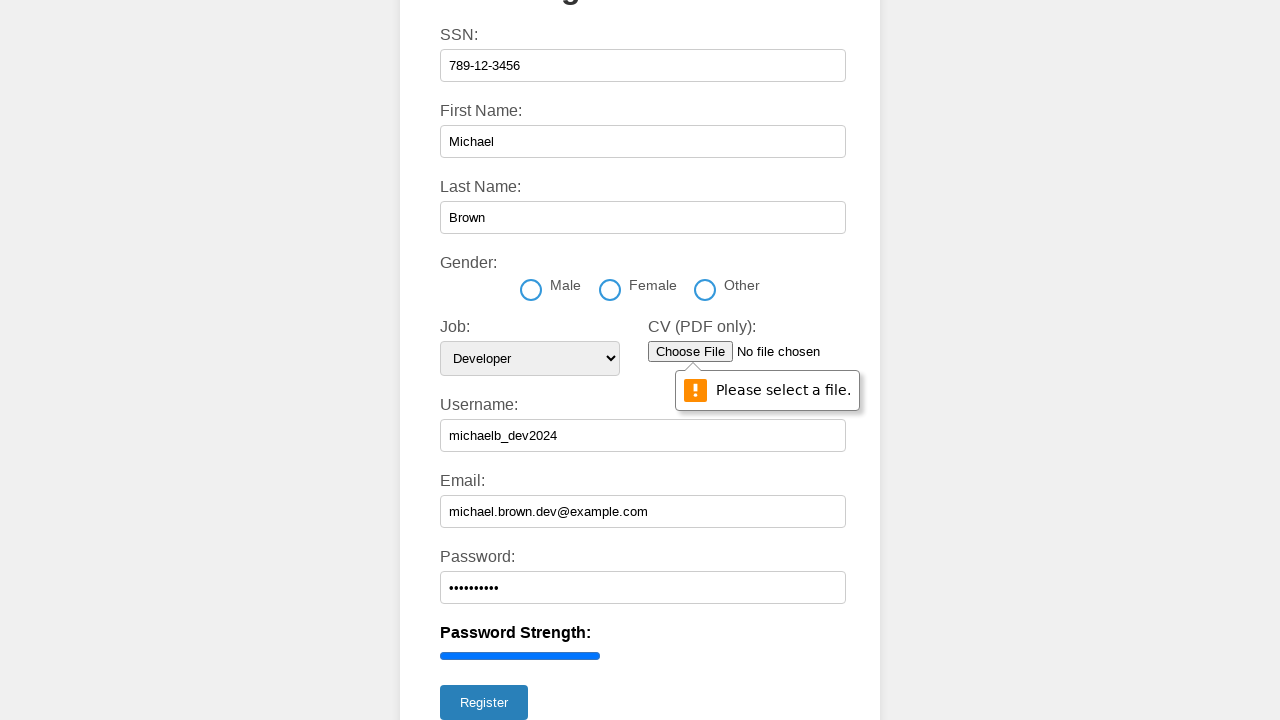